Tests hover functionality by hovering over user avatar images and verifying that user names are displayed

Starting URL: https://the-internet.herokuapp.com/hovers

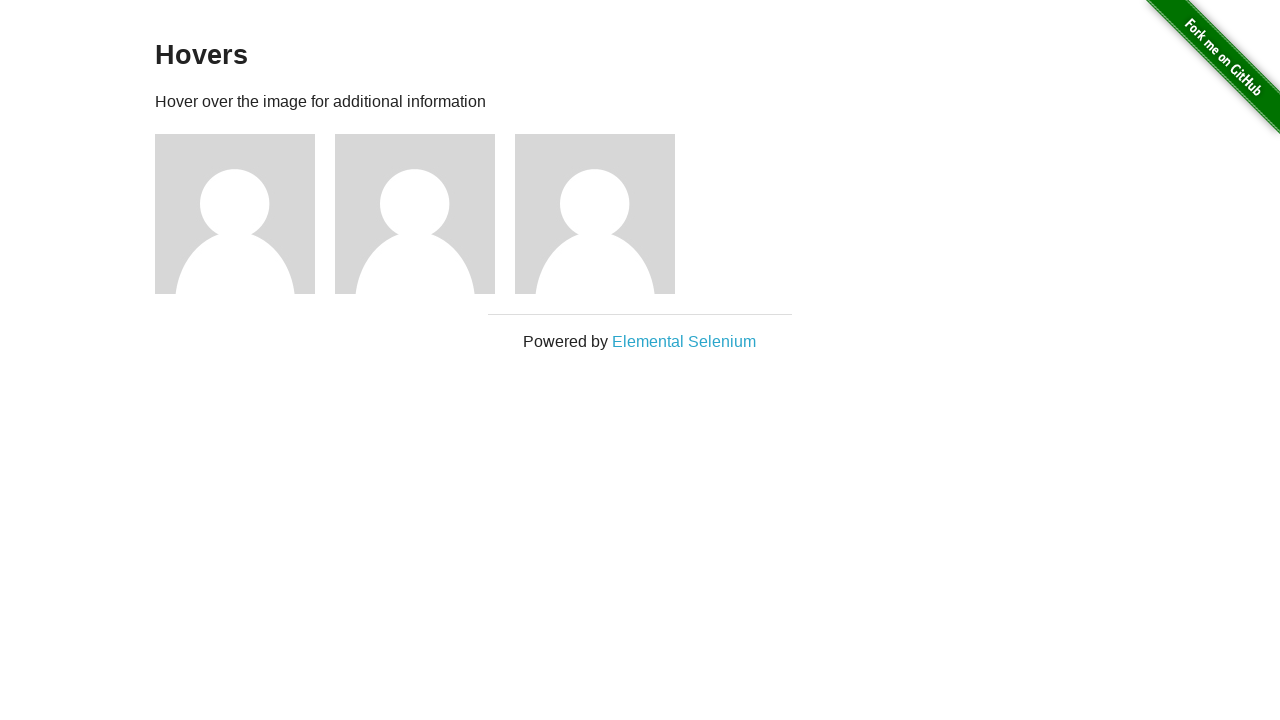

Navigated to hovers test page
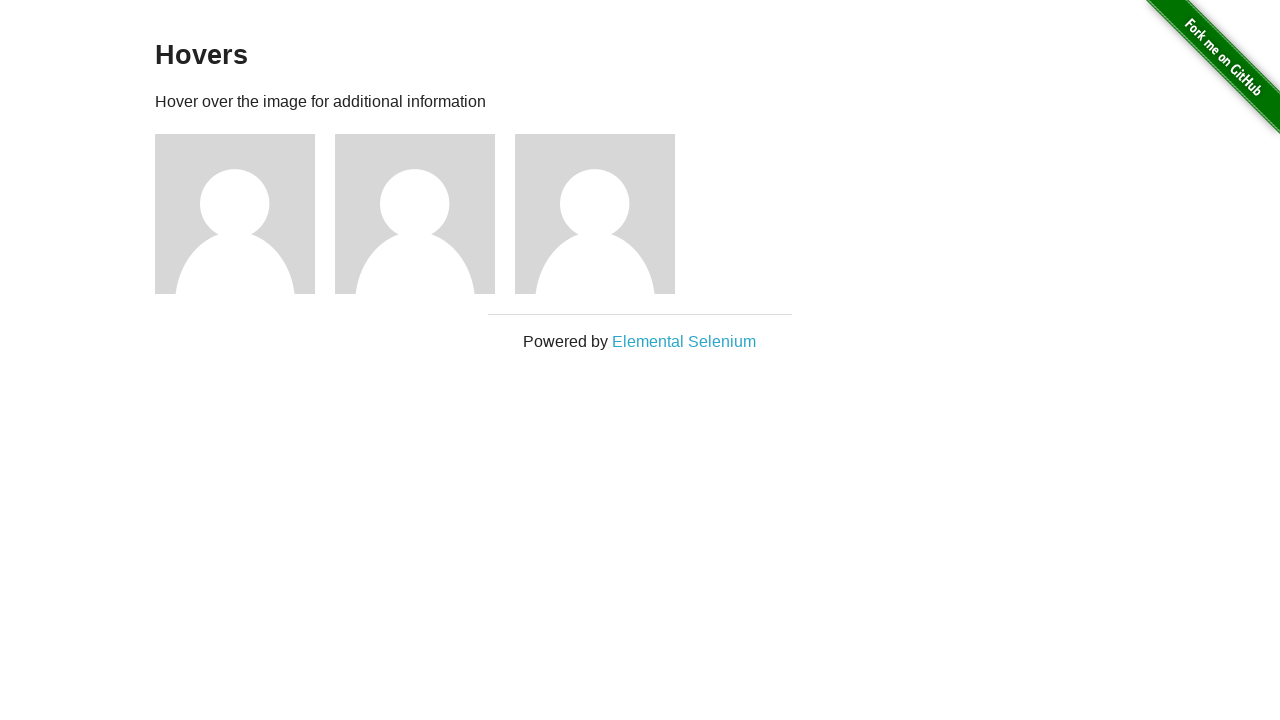

Located all user avatar images
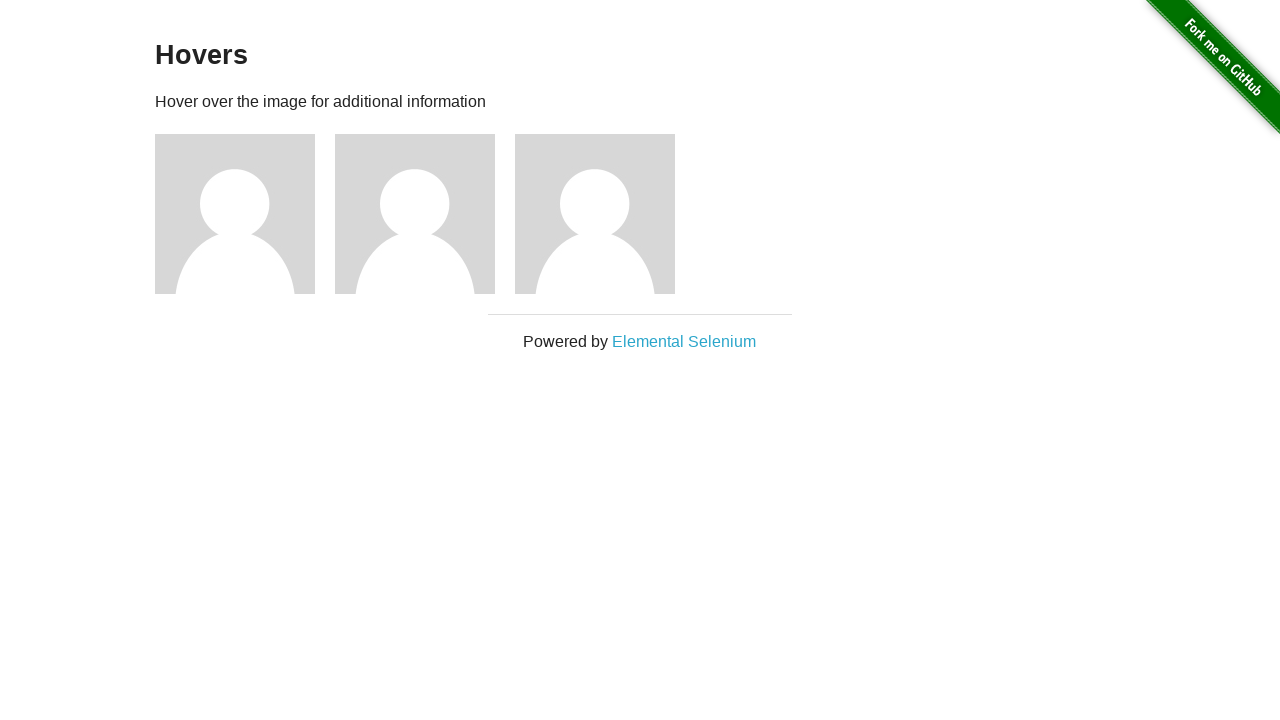

Hovered over user avatar 1 at (235, 214) on img[alt='User Avatar'] >> nth=0
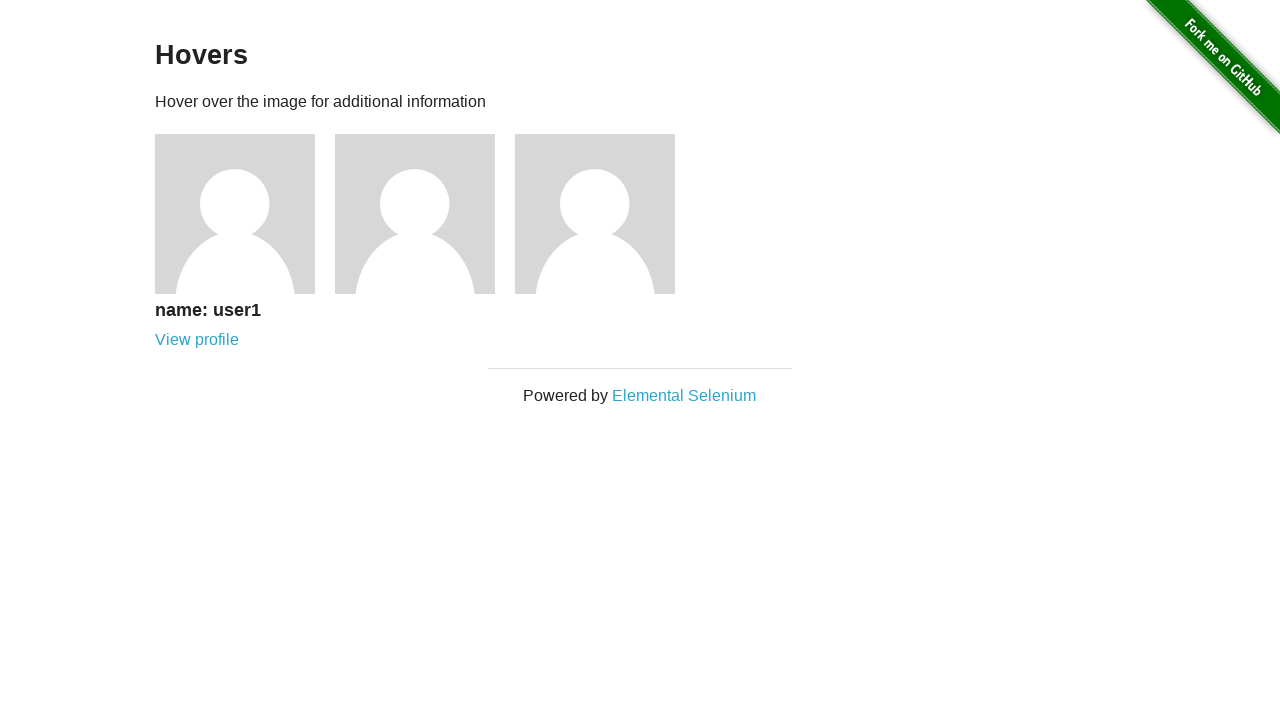

Waited for hover effect to display on avatar 1
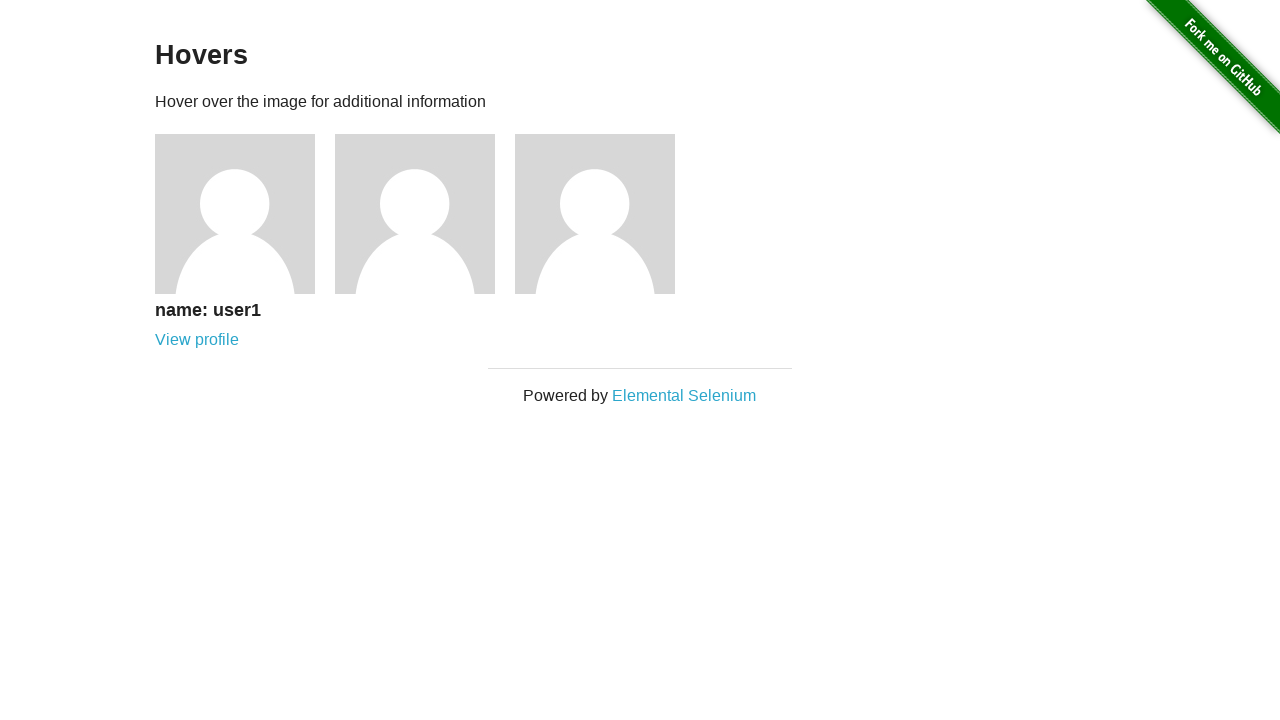

Verified user name 1 is visible
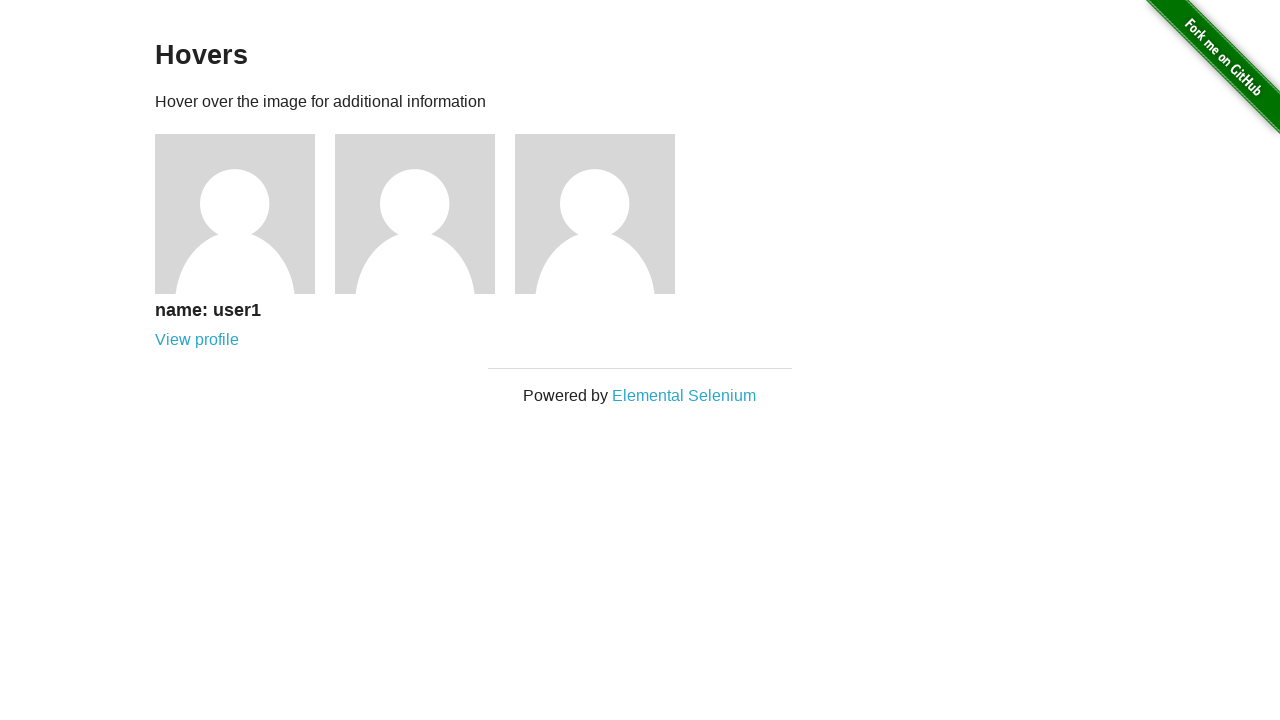

Hovered over user avatar 2 at (415, 214) on img[alt='User Avatar'] >> nth=1
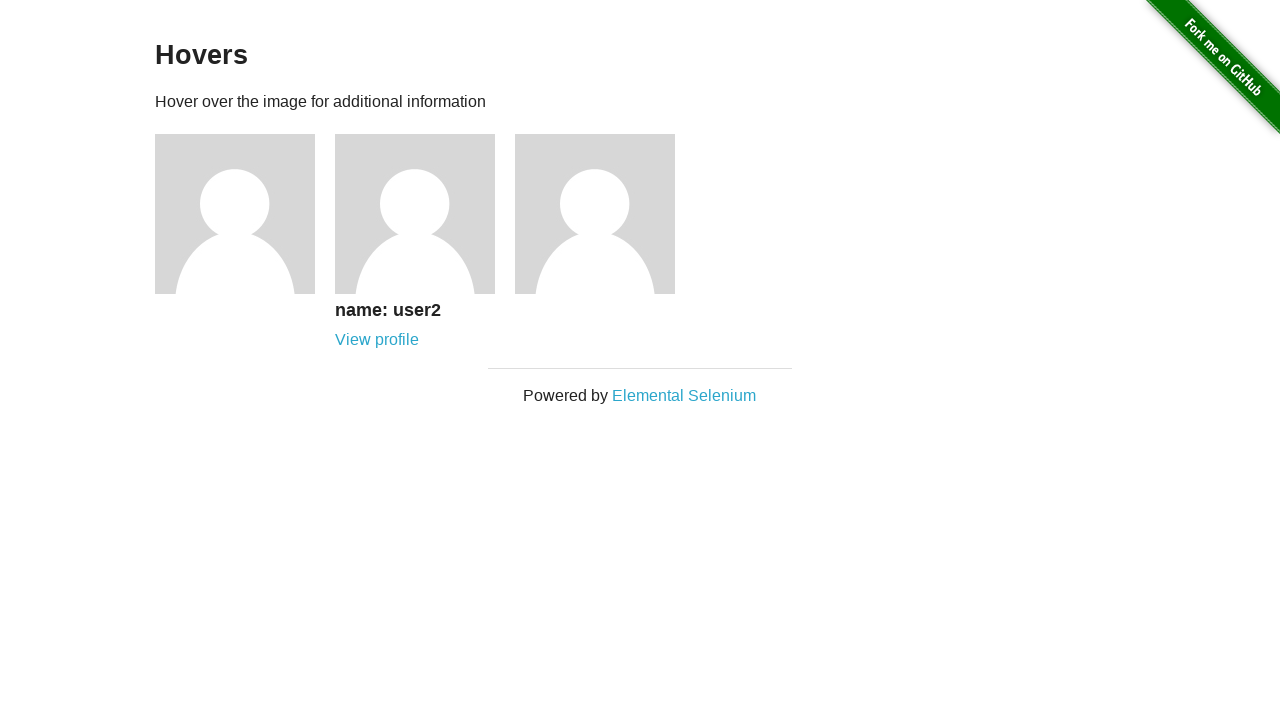

Waited for hover effect to display on avatar 2
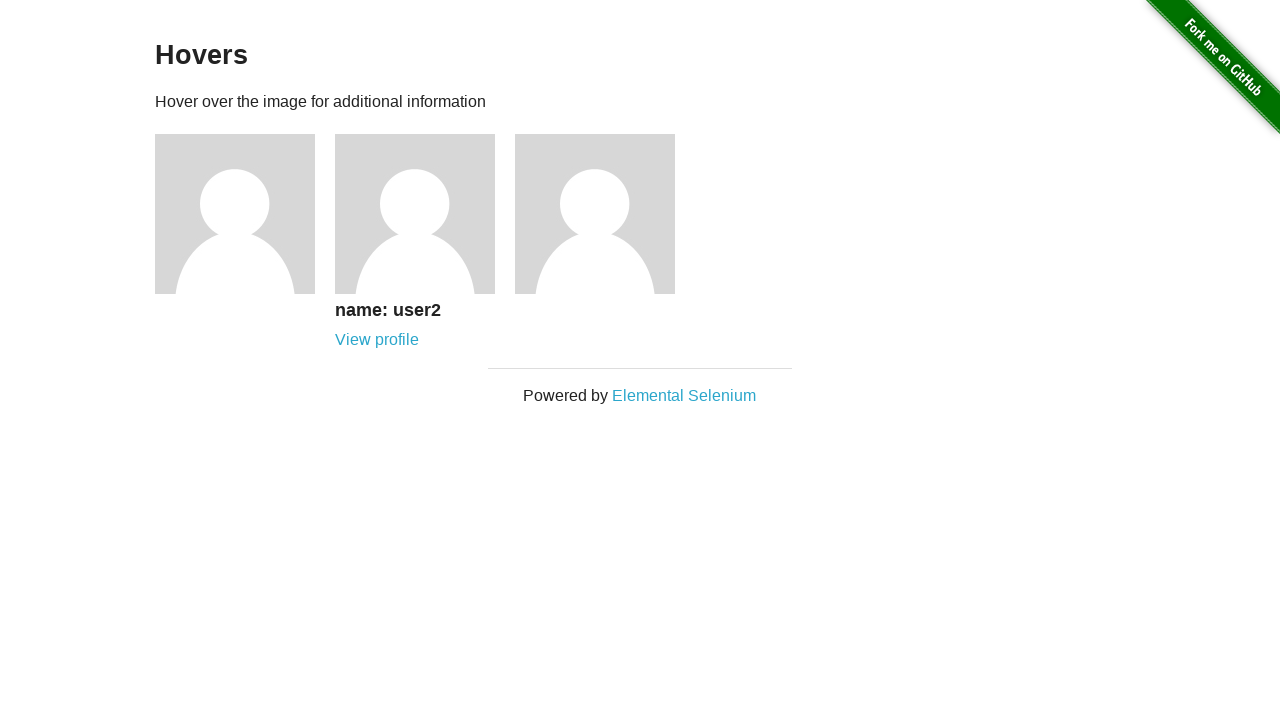

Verified user name 2 is visible
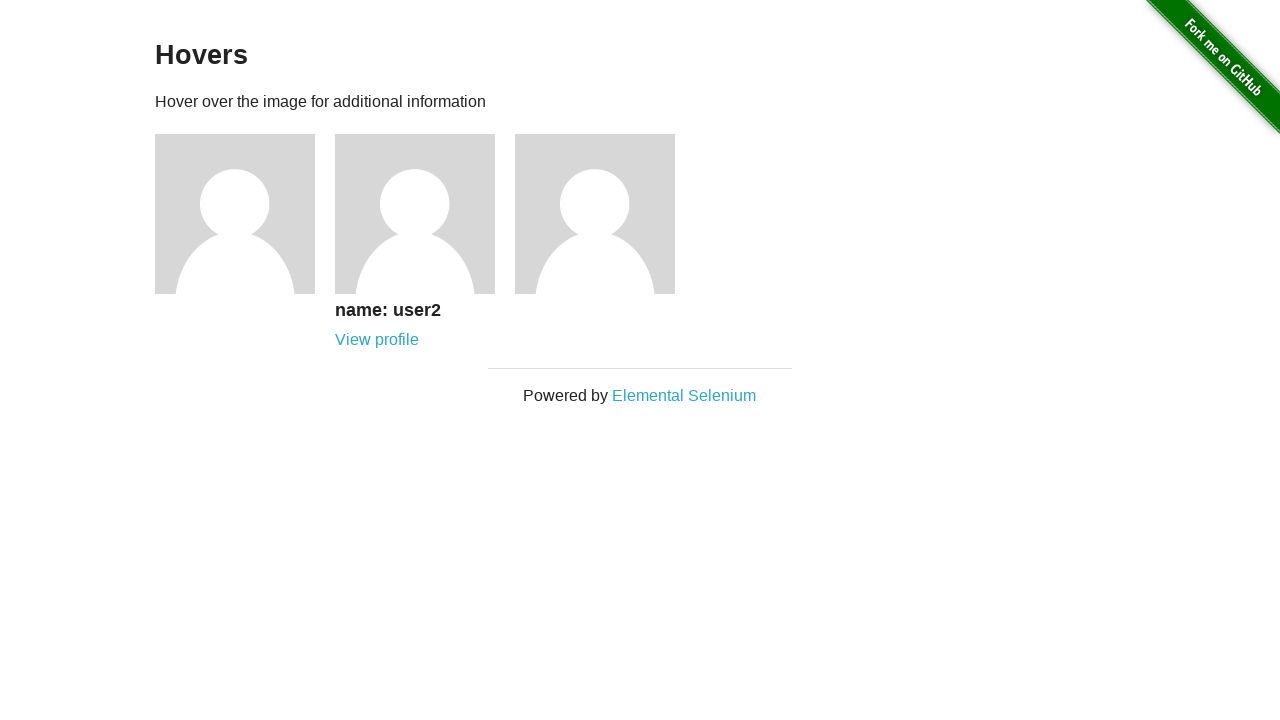

Hovered over user avatar 3 at (595, 214) on img[alt='User Avatar'] >> nth=2
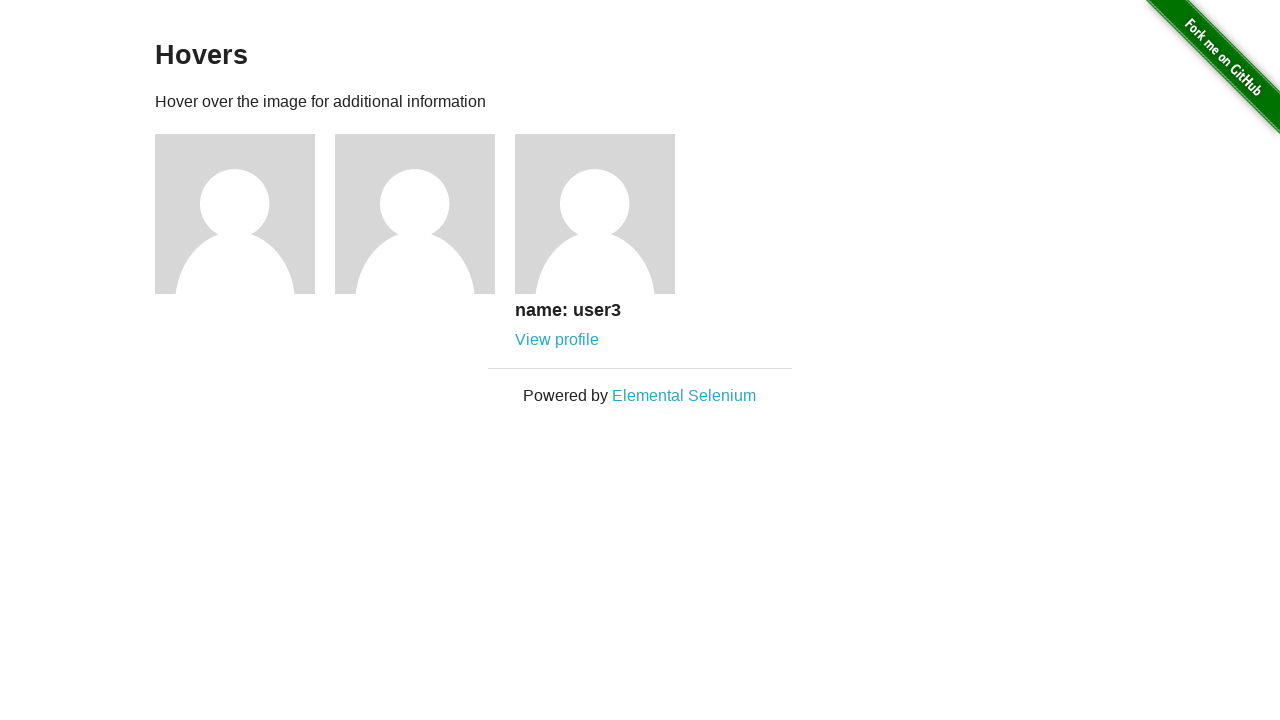

Waited for hover effect to display on avatar 3
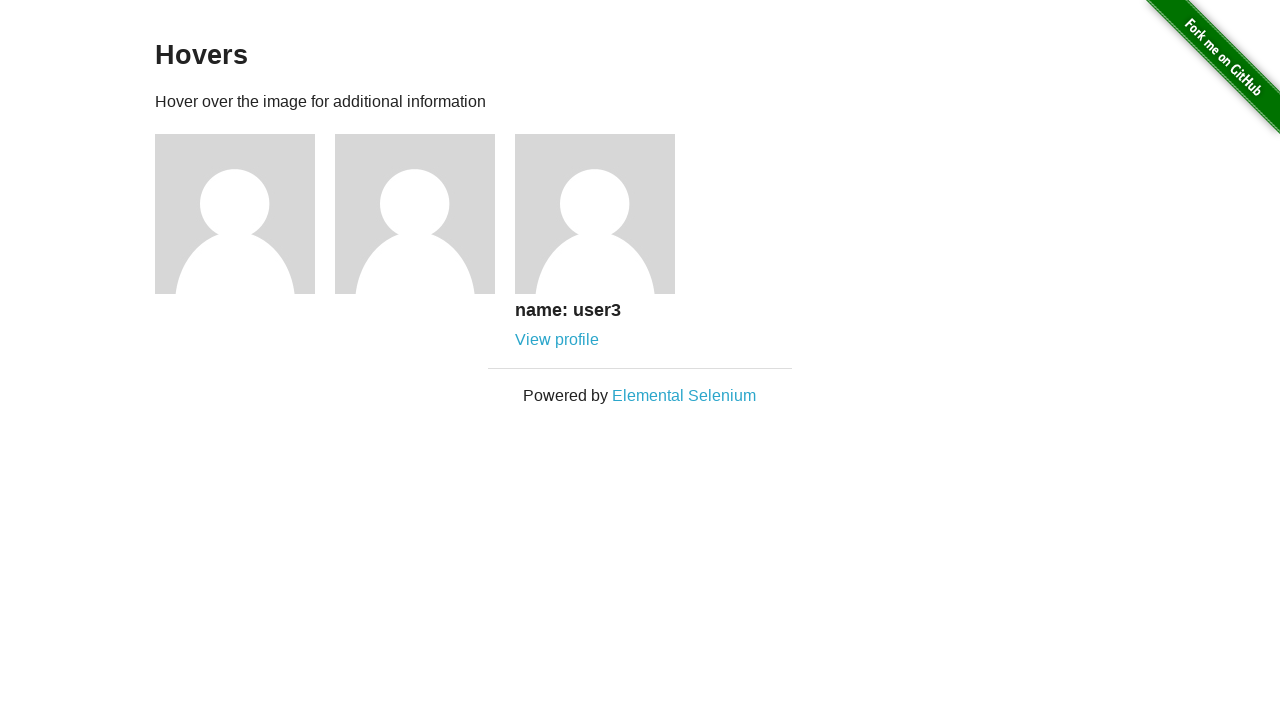

Verified user name 3 is visible
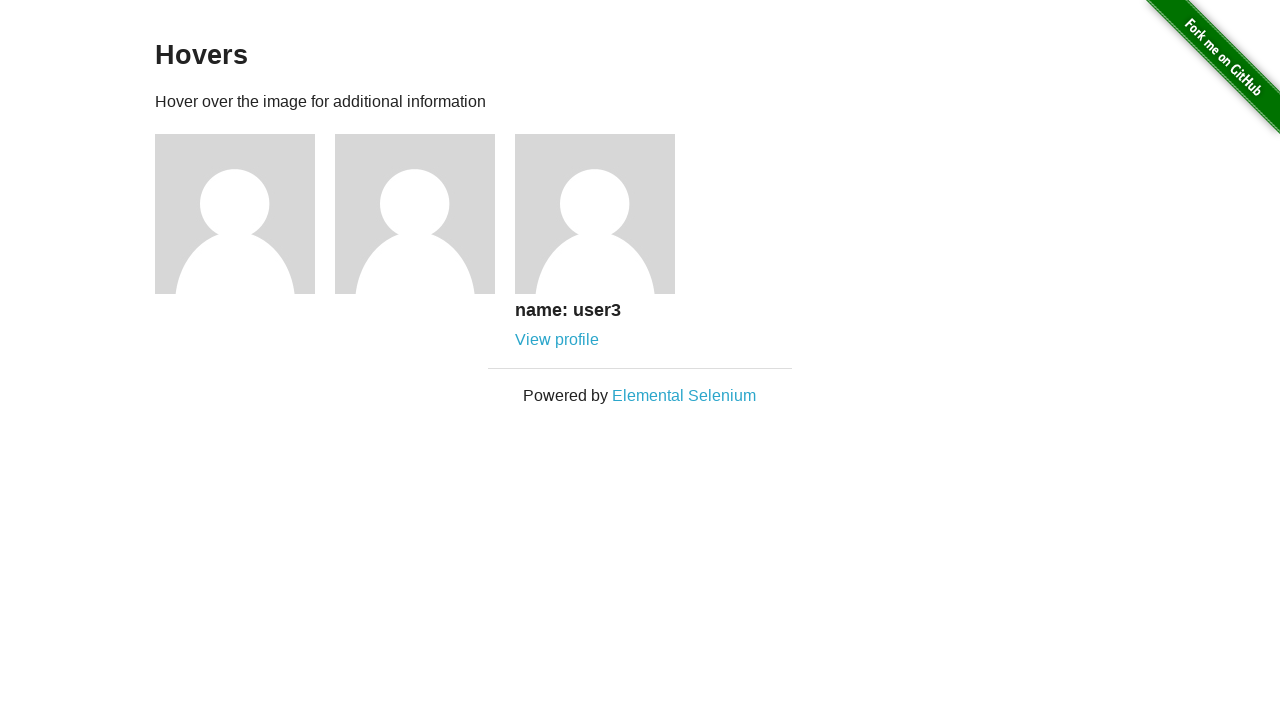

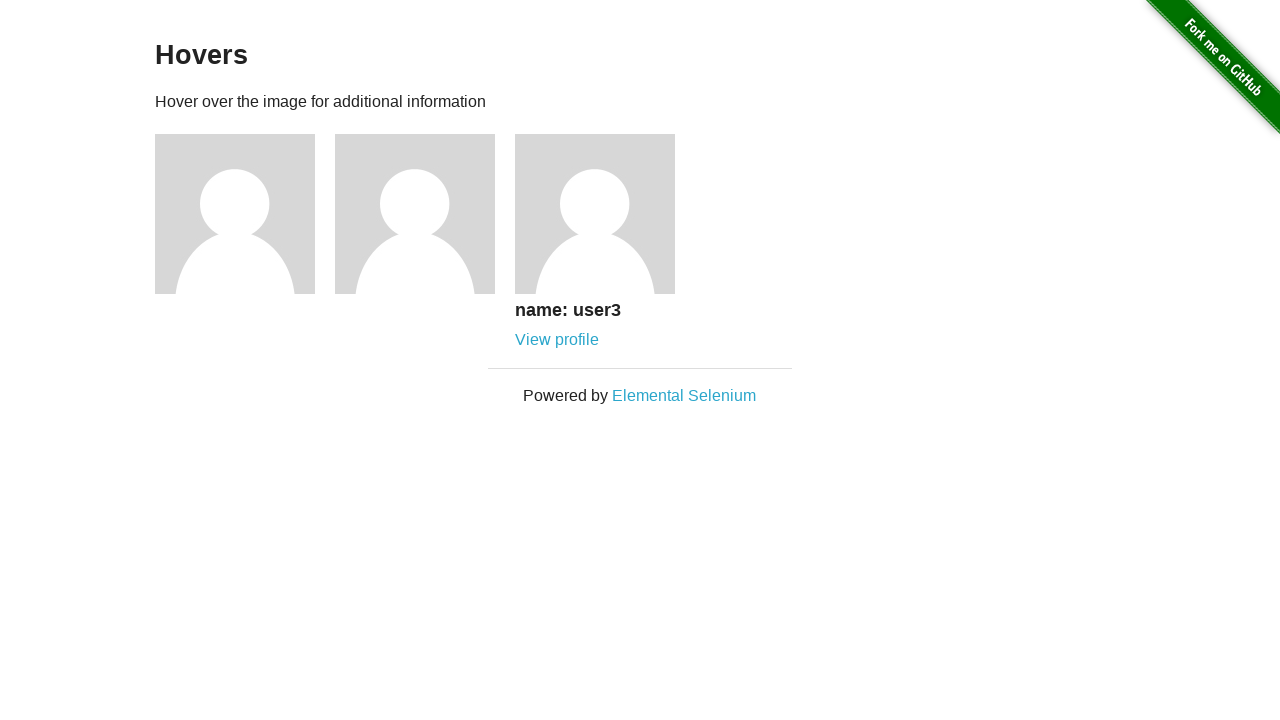